Navigates through dropdown menus using hover actions to access the ST Master Class page

Starting URL: https://lh.inmakesedu.com/home

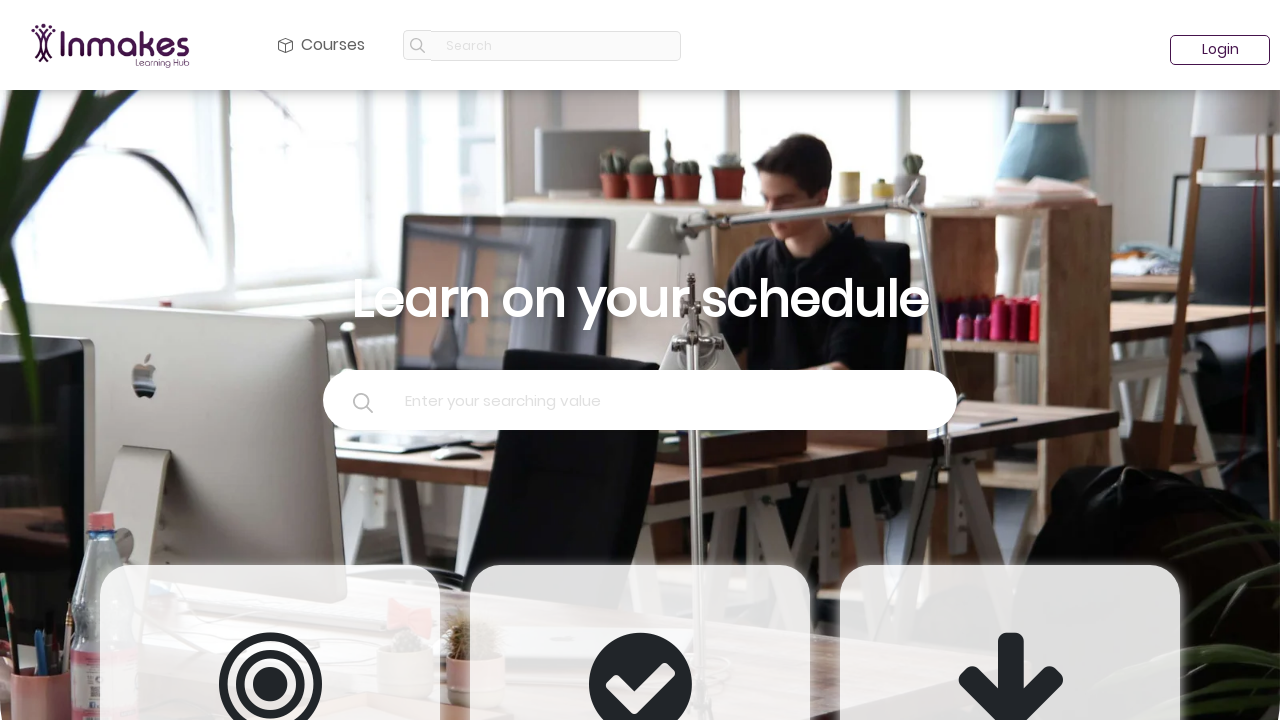

Hovered over navigation link at (322, 45) on a.nav-link >> nth=0
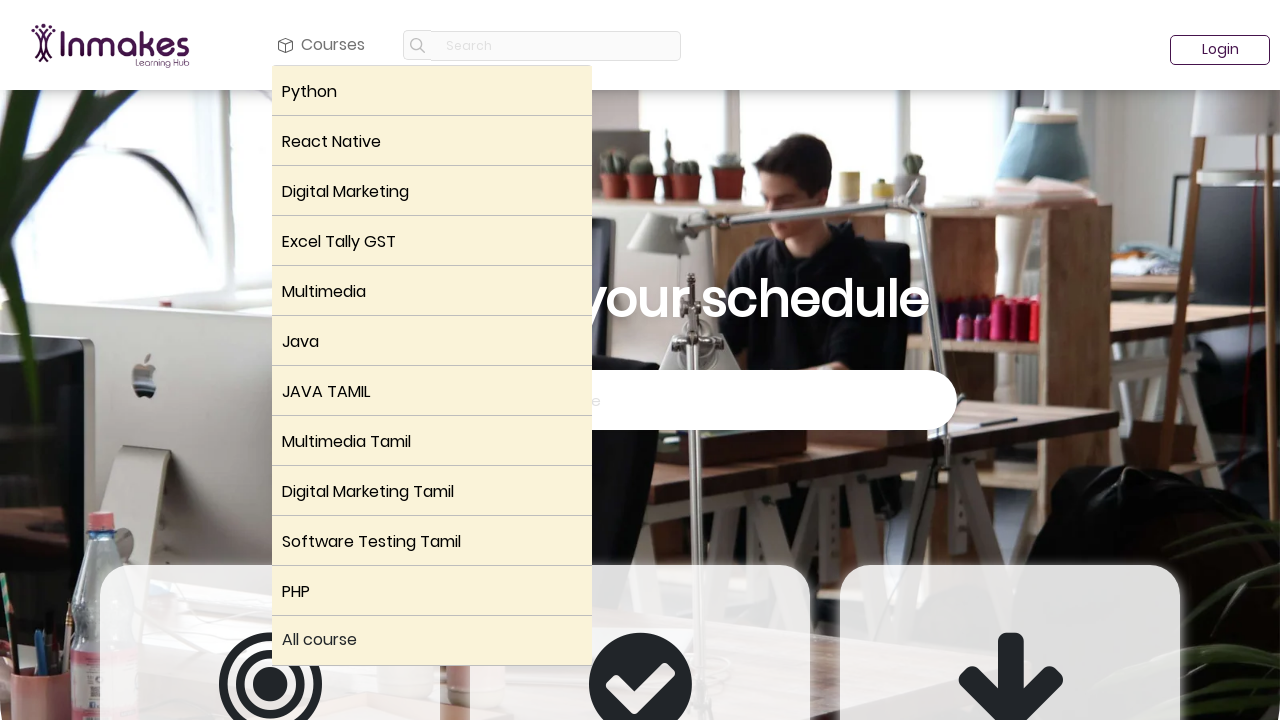

Hovered over dropdown toggle button (10th occurrence) at (432, 541) on button.dropdown-toggle >> nth=9
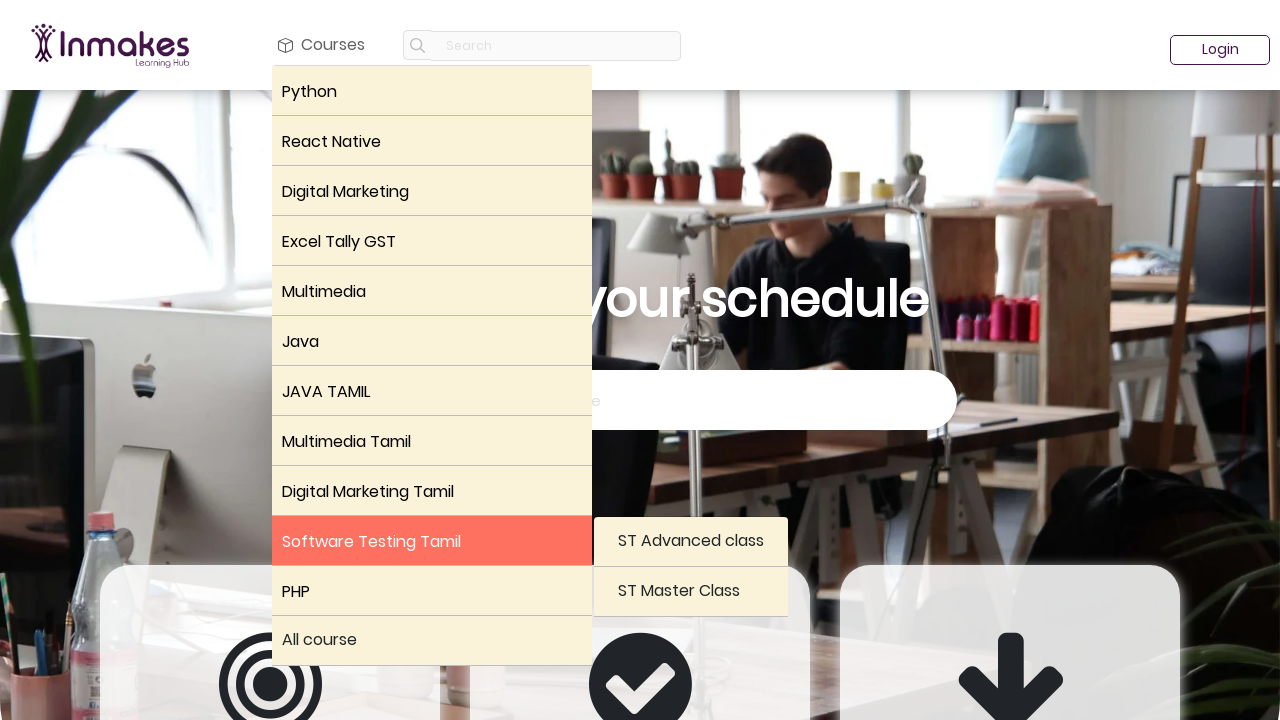

Waited 3 seconds for dropdown to become visible
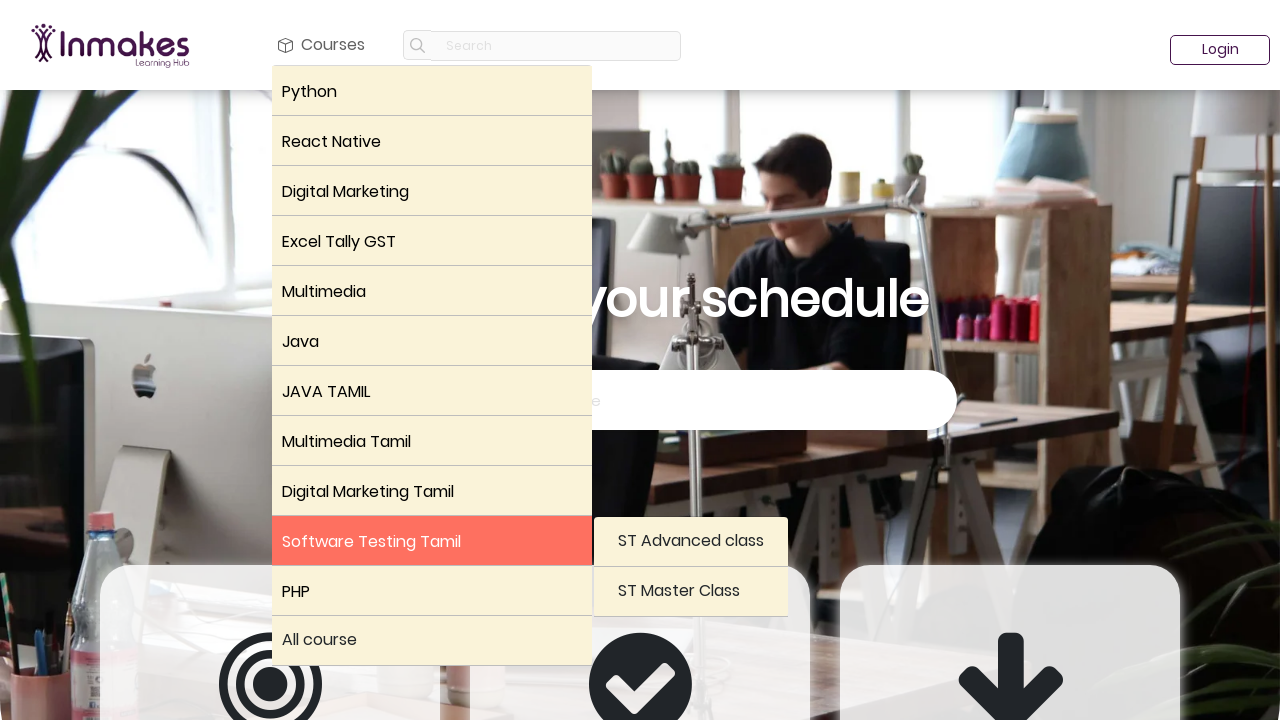

Clicked on ST Master Class link at (691, 592) on a:text('ST Master Class')
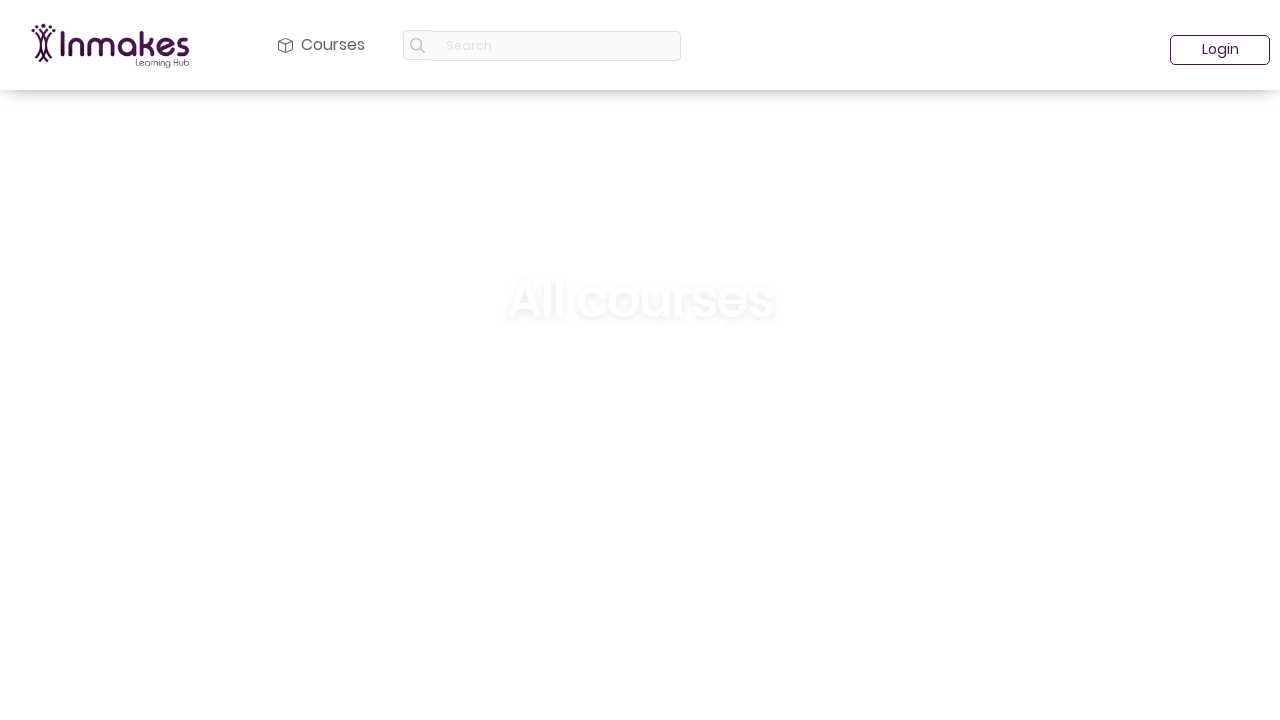

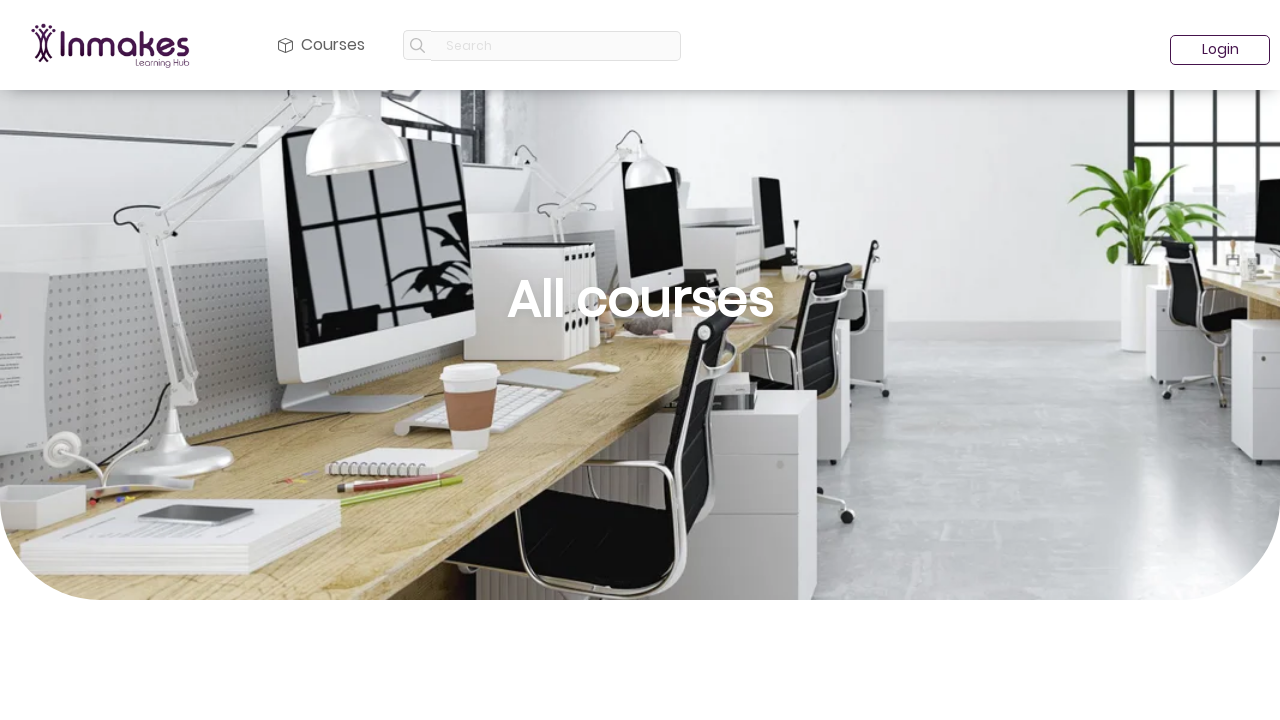